Tests multi-select dropdown functionality by selecting options using visible text, index, and value, then deselecting an option

Starting URL: https://training-support.net/webelements/selects

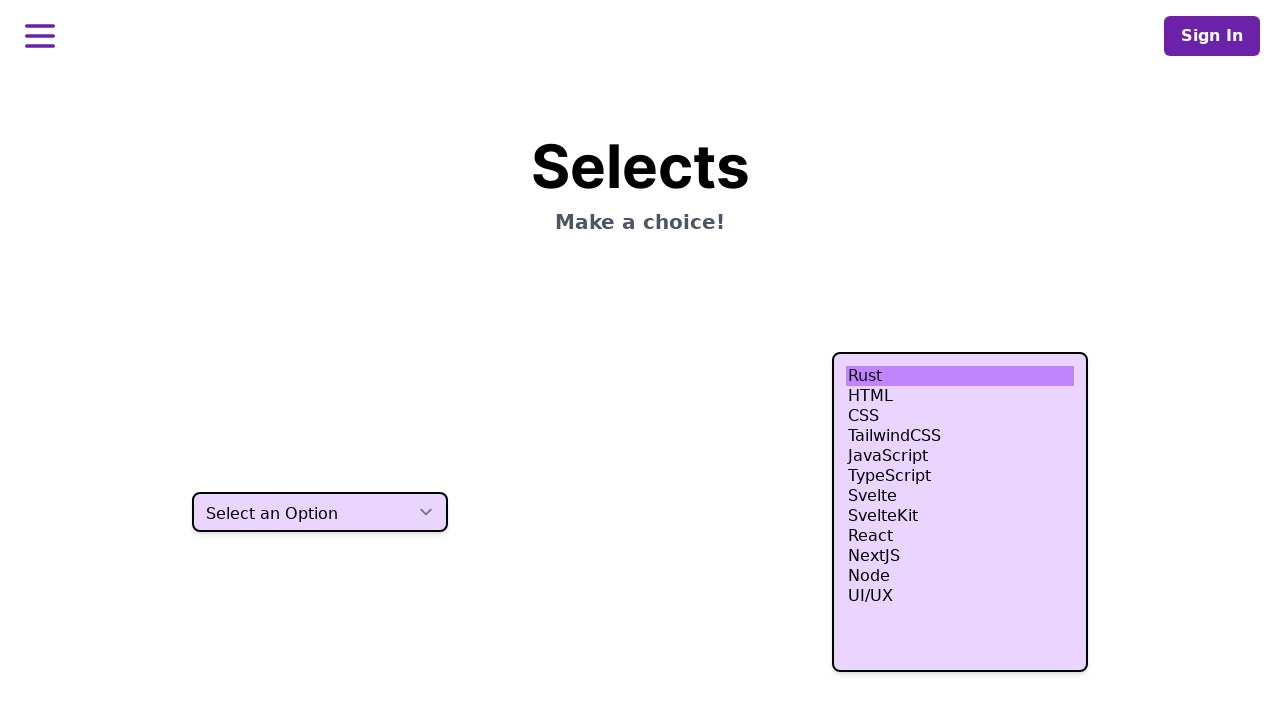

Located multi-select dropdown element
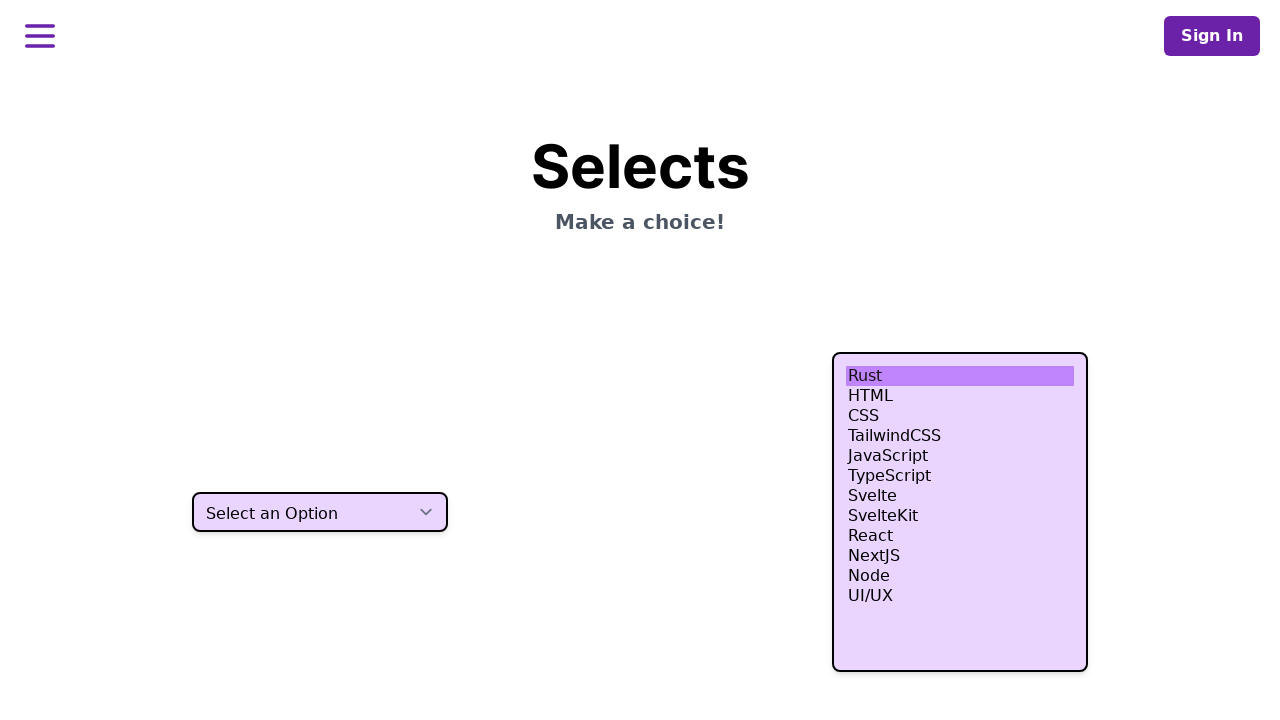

Selected 'HTML' option using visible text on select.h-80
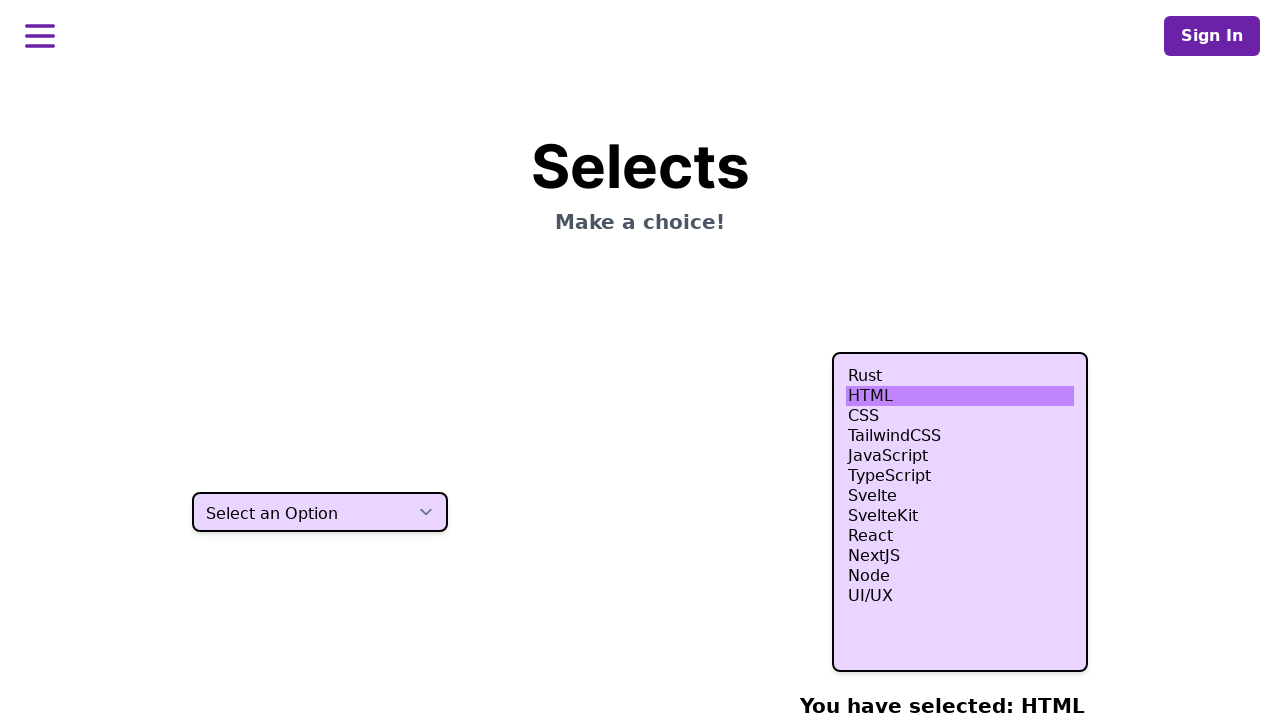

Selected 4th option (index 3) in multi-select on select.h-80
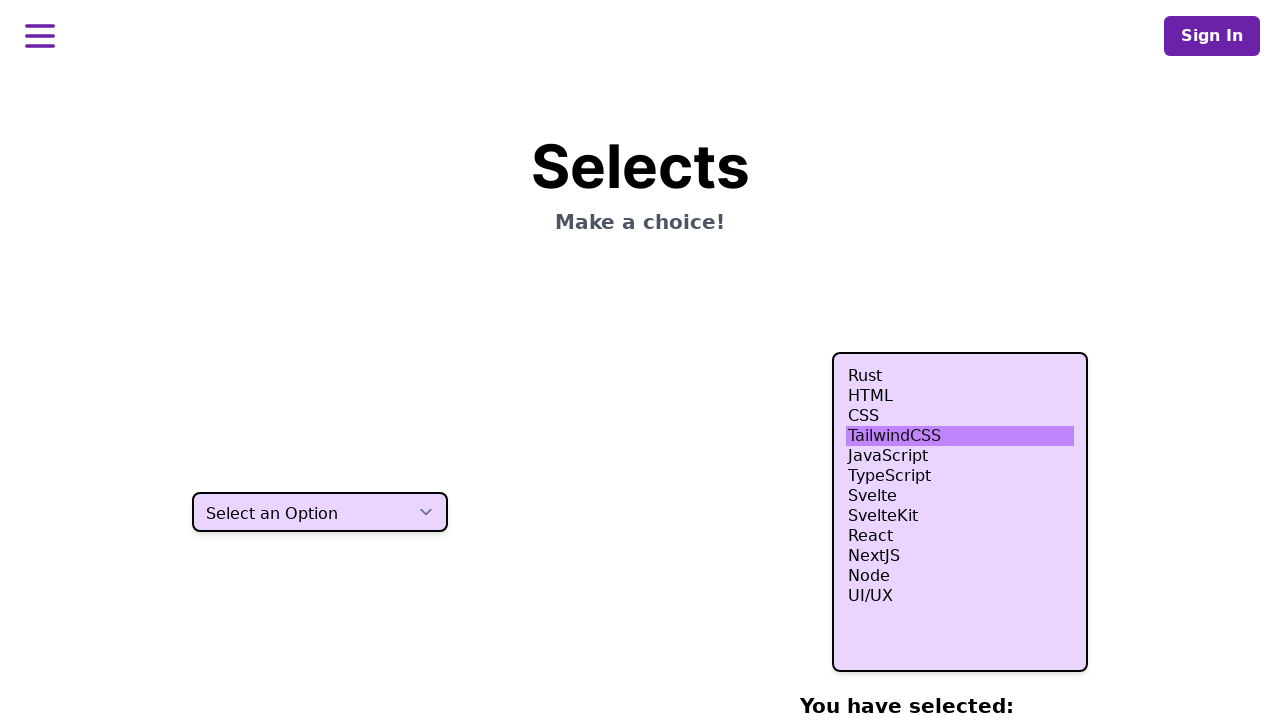

Selected 5th option (index 4) in multi-select on select.h-80
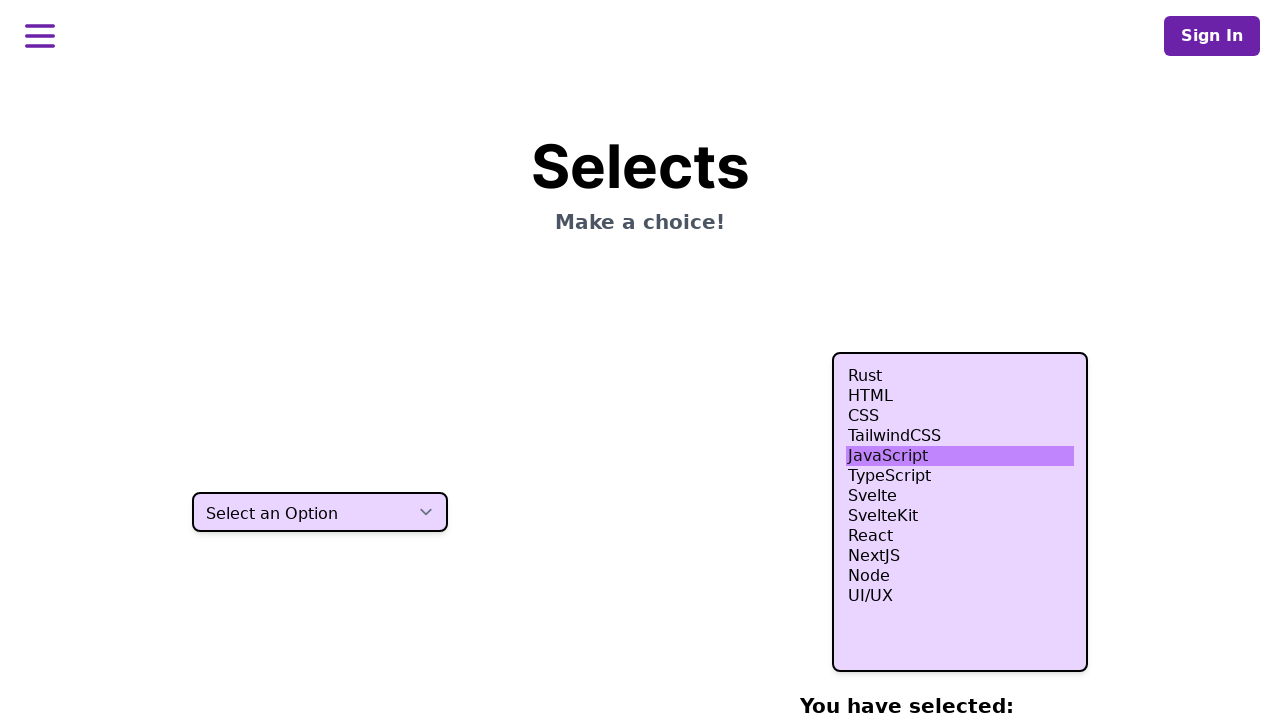

Selected 6th option (index 5) in multi-select on select.h-80
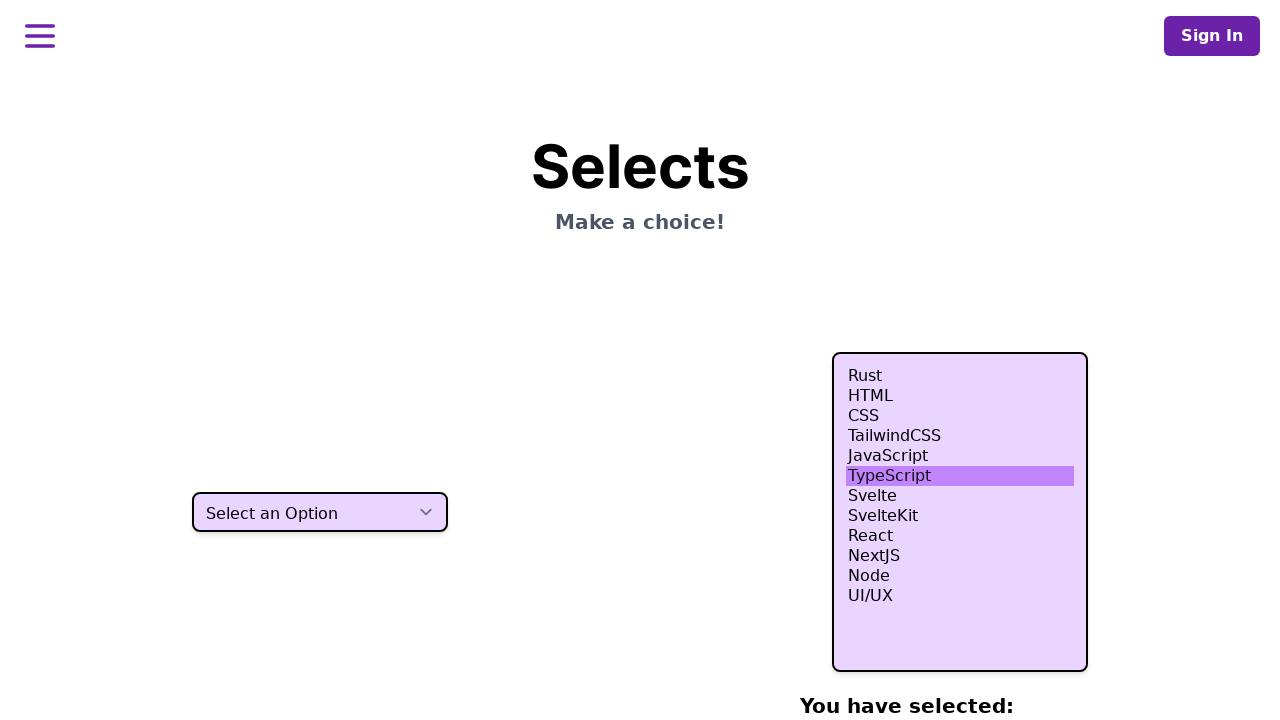

Selected 'Node' option using value 'nodejs' on select.h-80
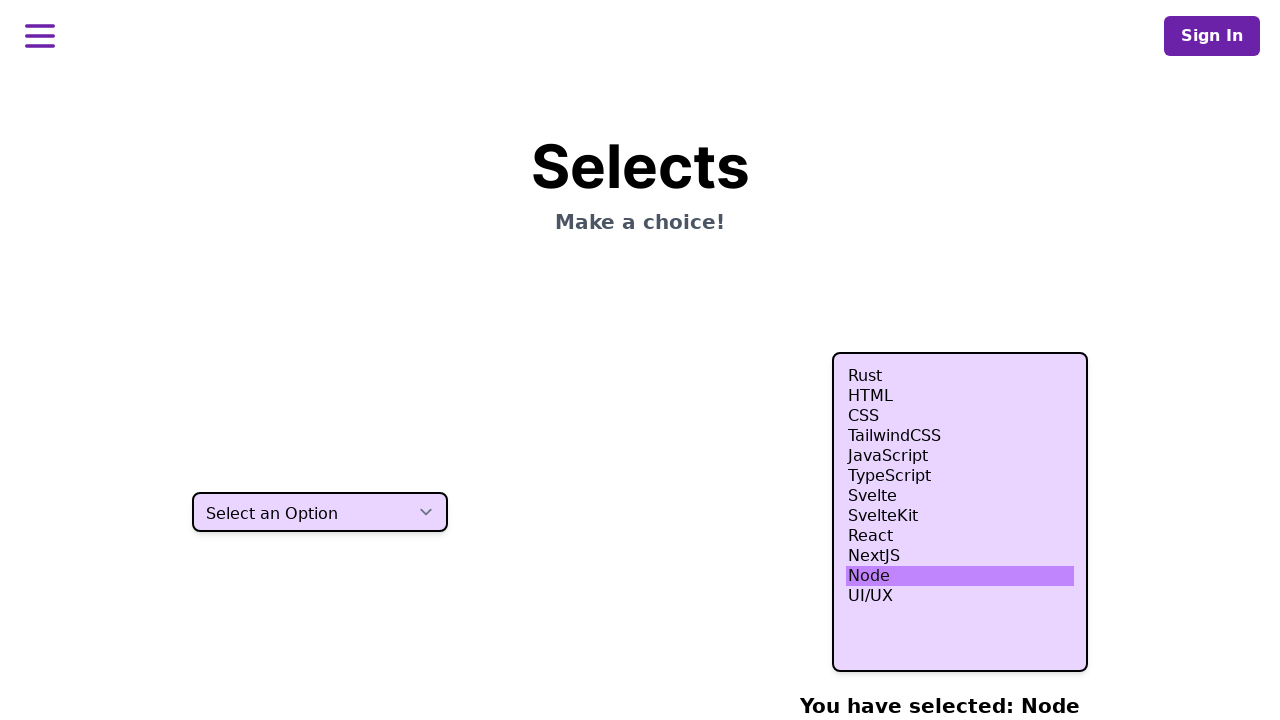

Re-selected 'HTML' option to prepare for deselection on select.h-80
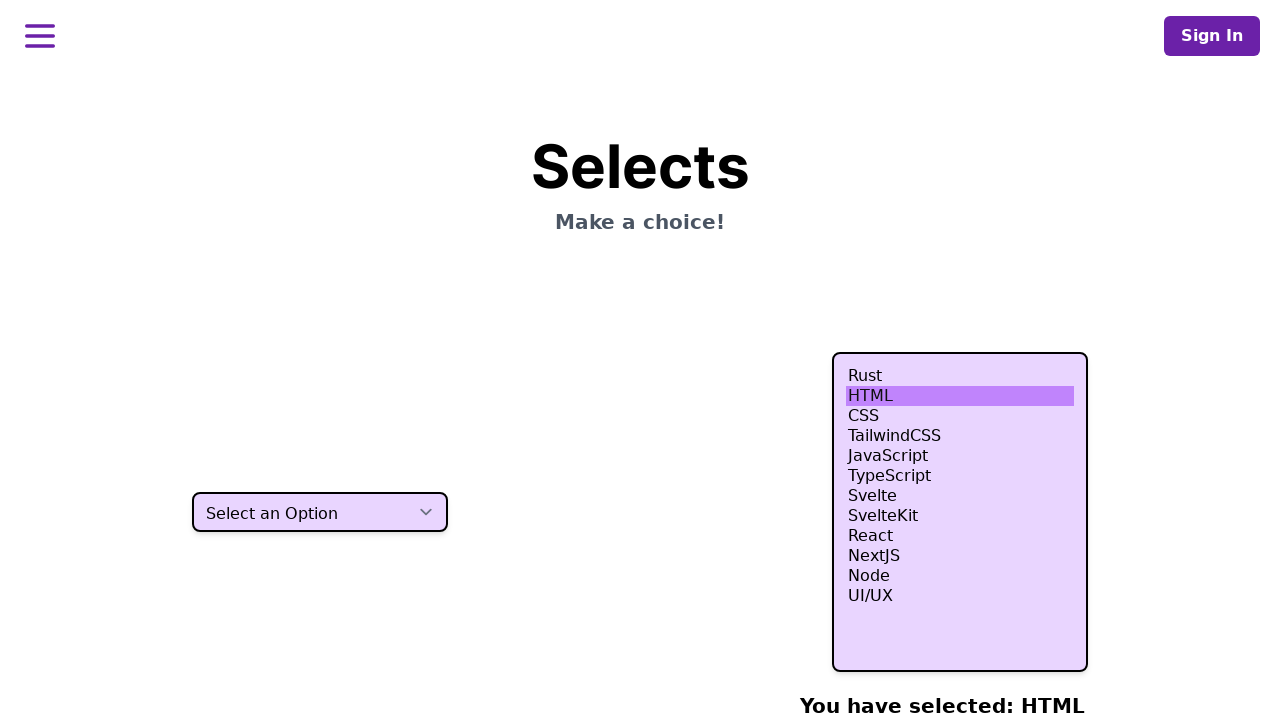

Re-selected 4th and 6th options (indices 3 and 5), deselecting 5th option (index 4) on select.h-80
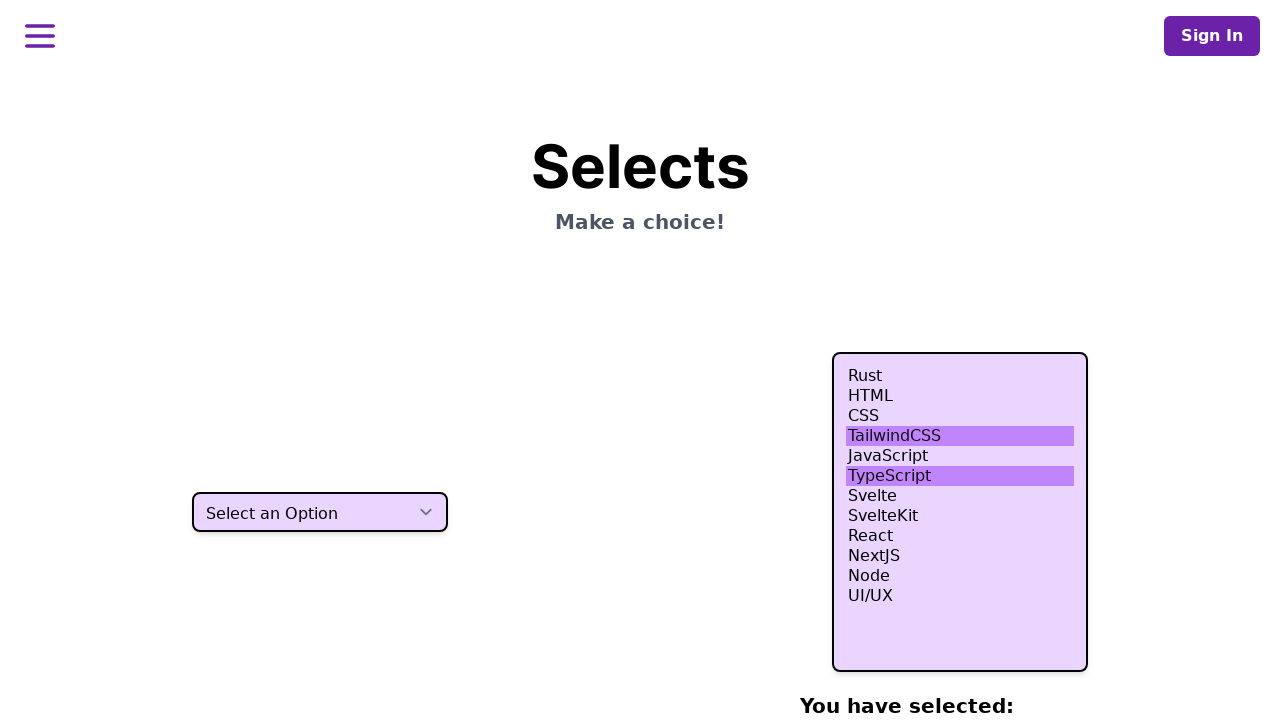

Re-selected 'Node' option to complete deselection process on select.h-80
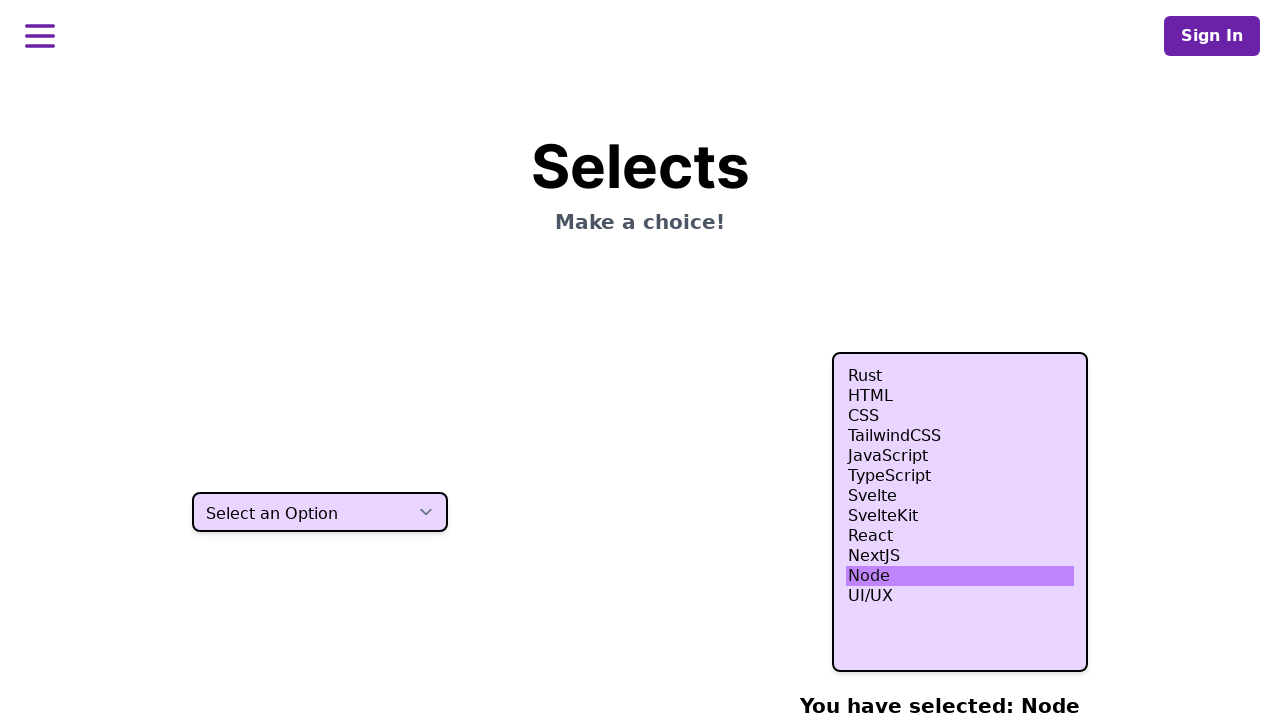

Waited 500ms for selections to be applied
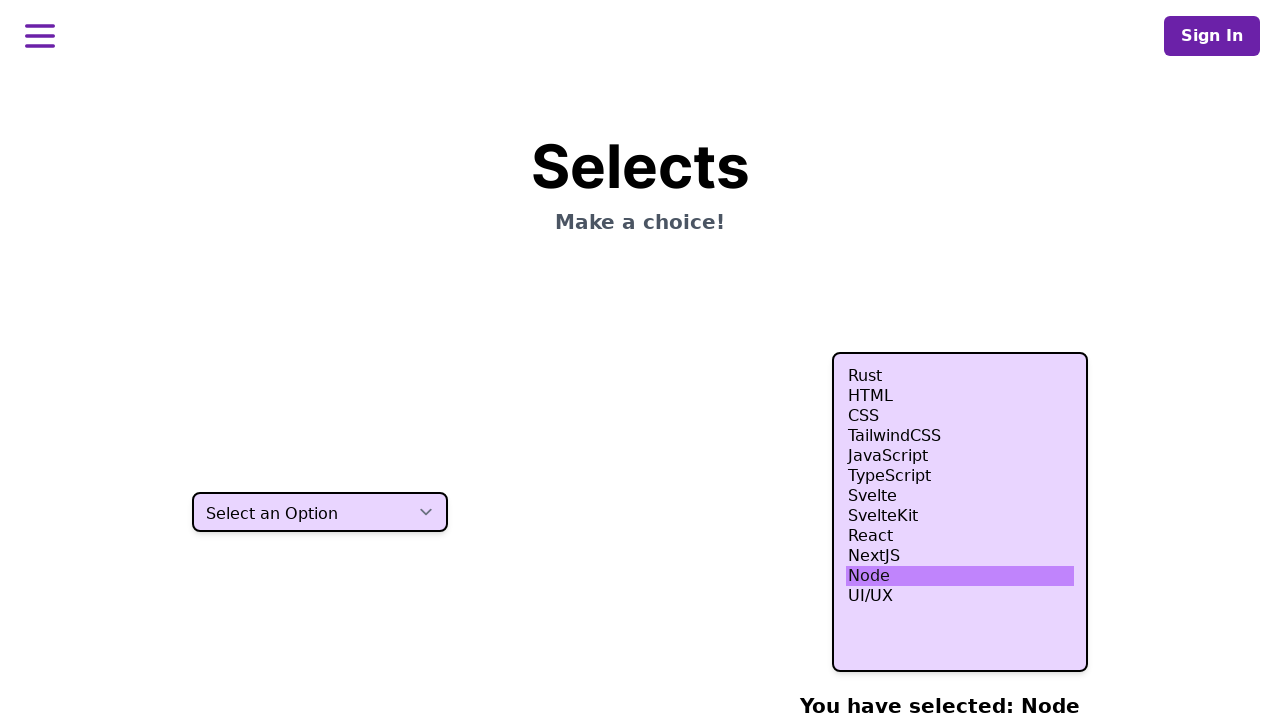

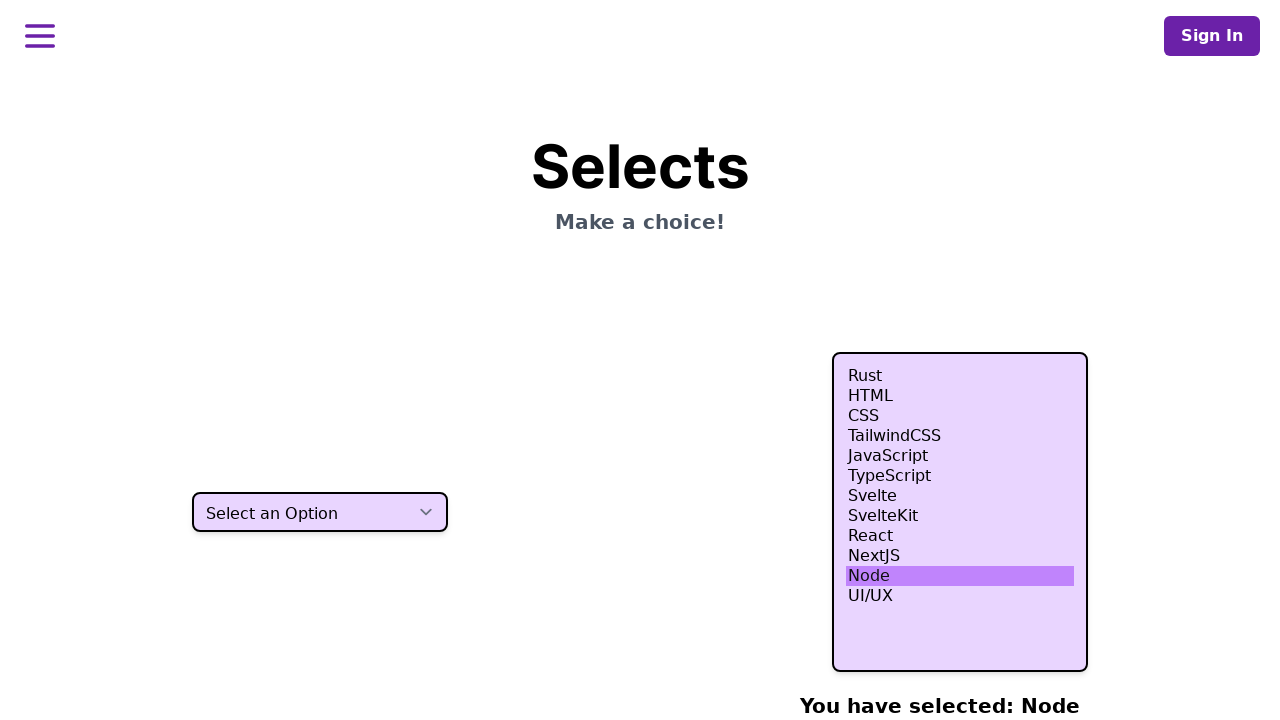